Tests dynamic loading by clicking Start button and waiting for the loading indicator to become invisible before verifying Hello World text.

Starting URL: https://the-internet.herokuapp.com/dynamic_loading/1

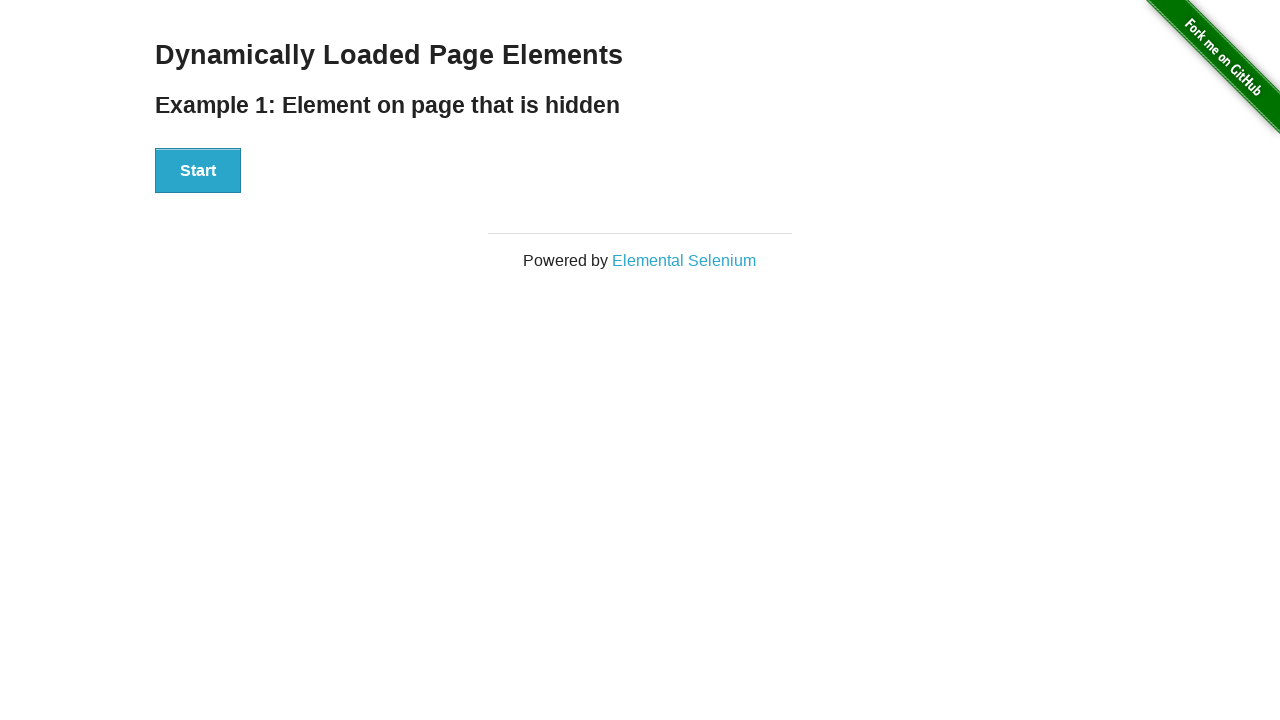

Clicked Start button at (198, 171) on xpath=//button
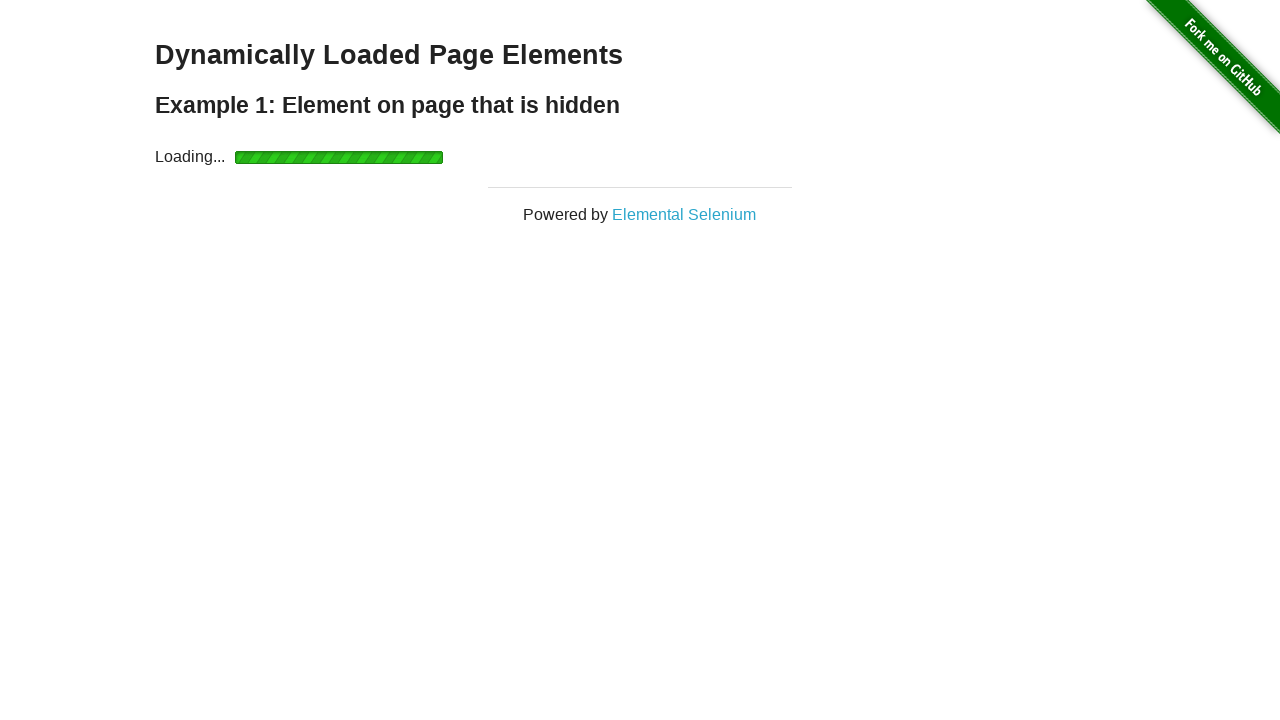

Loading indicator became invisible
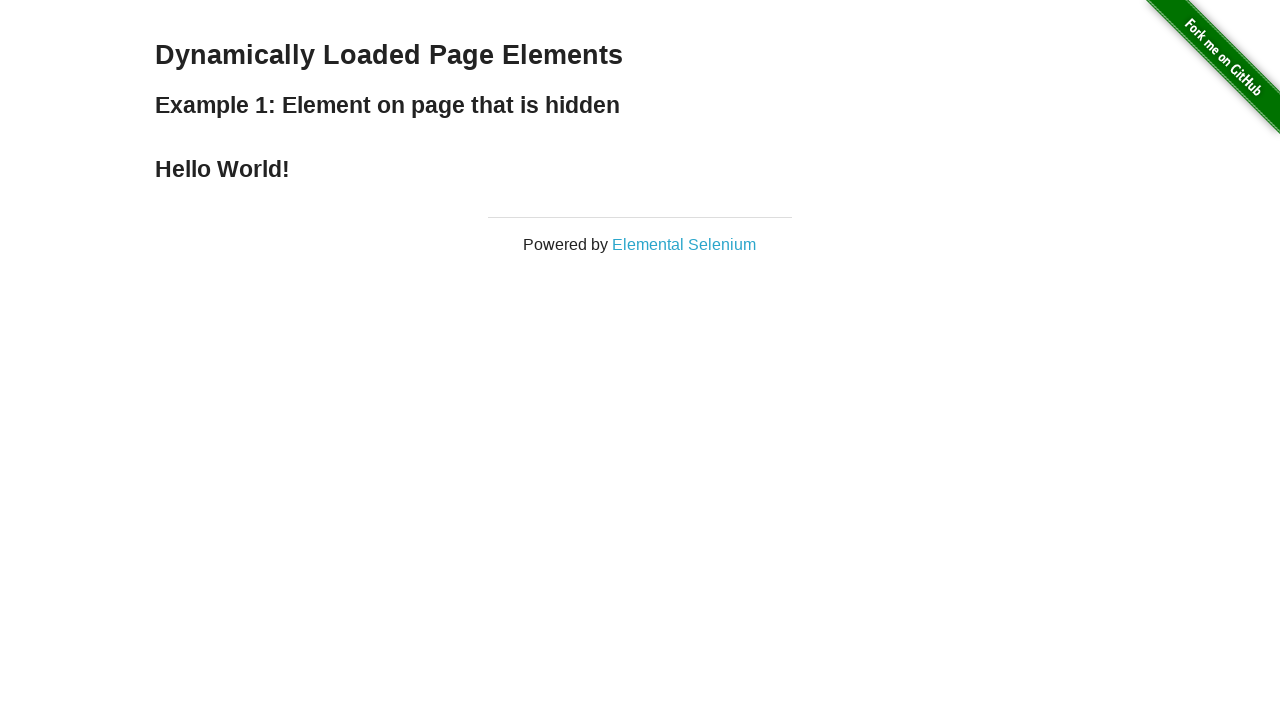

Located Hello World text element
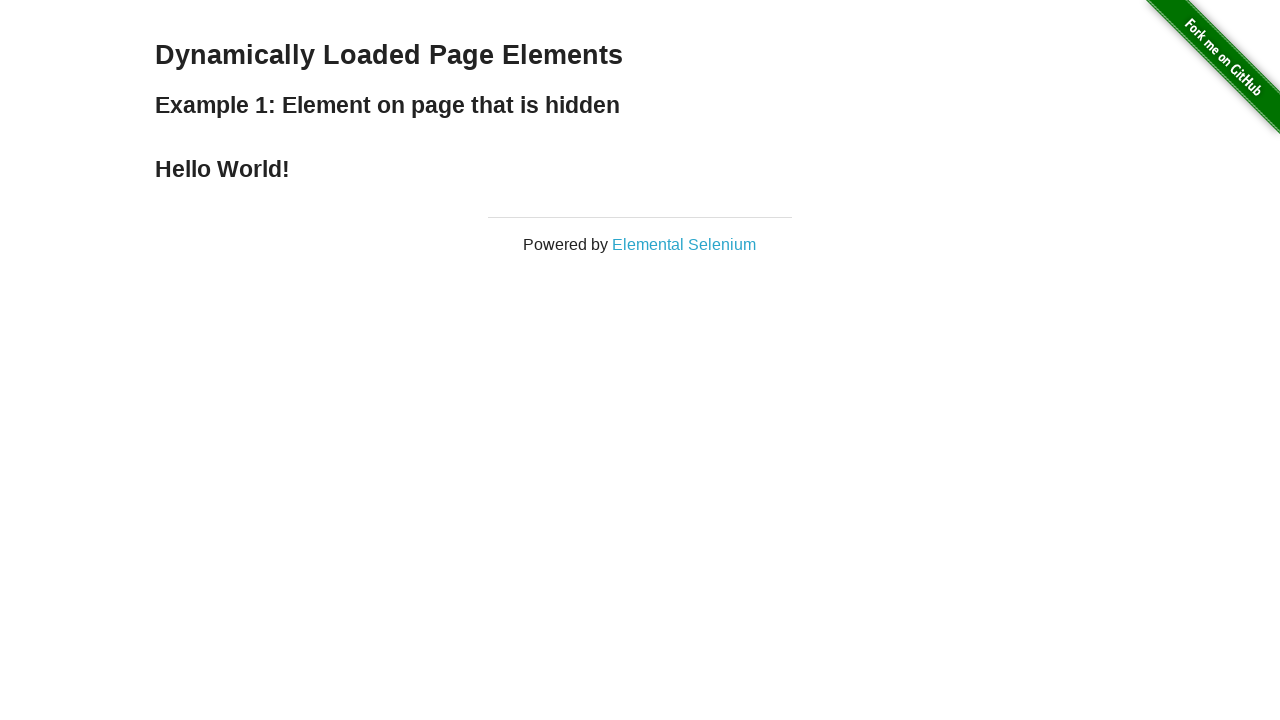

Verified Hello World text content is correct
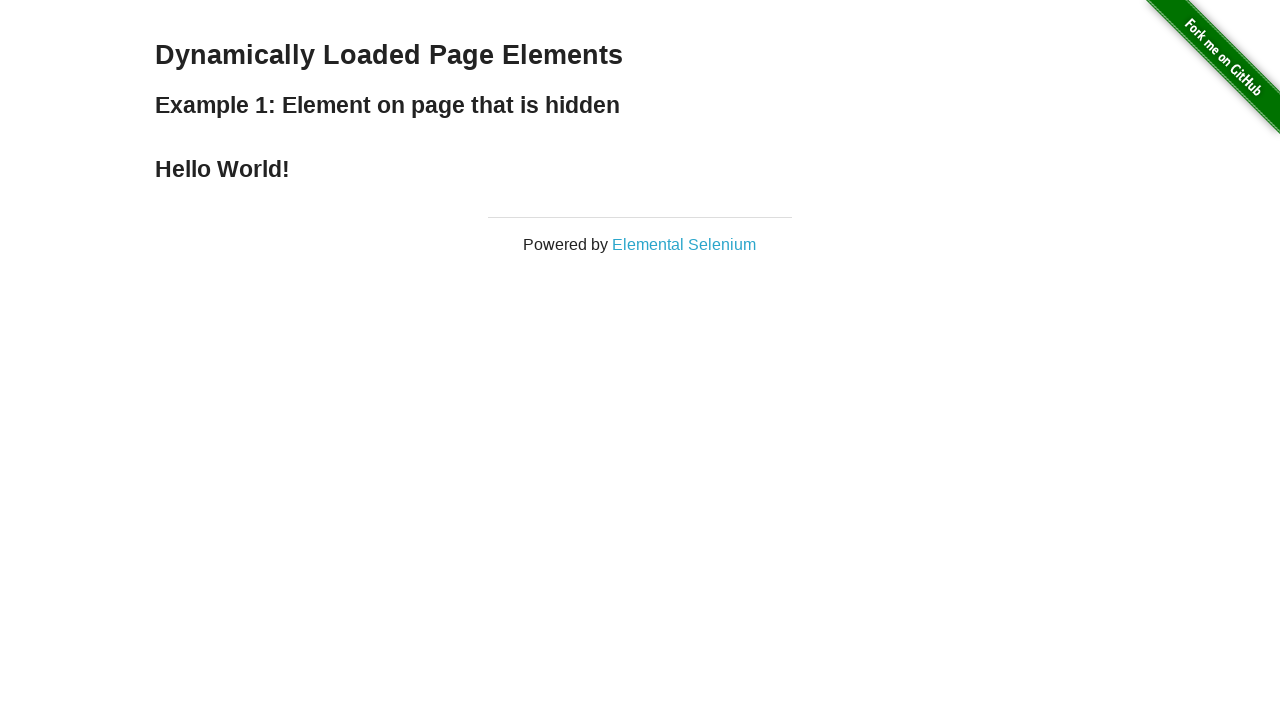

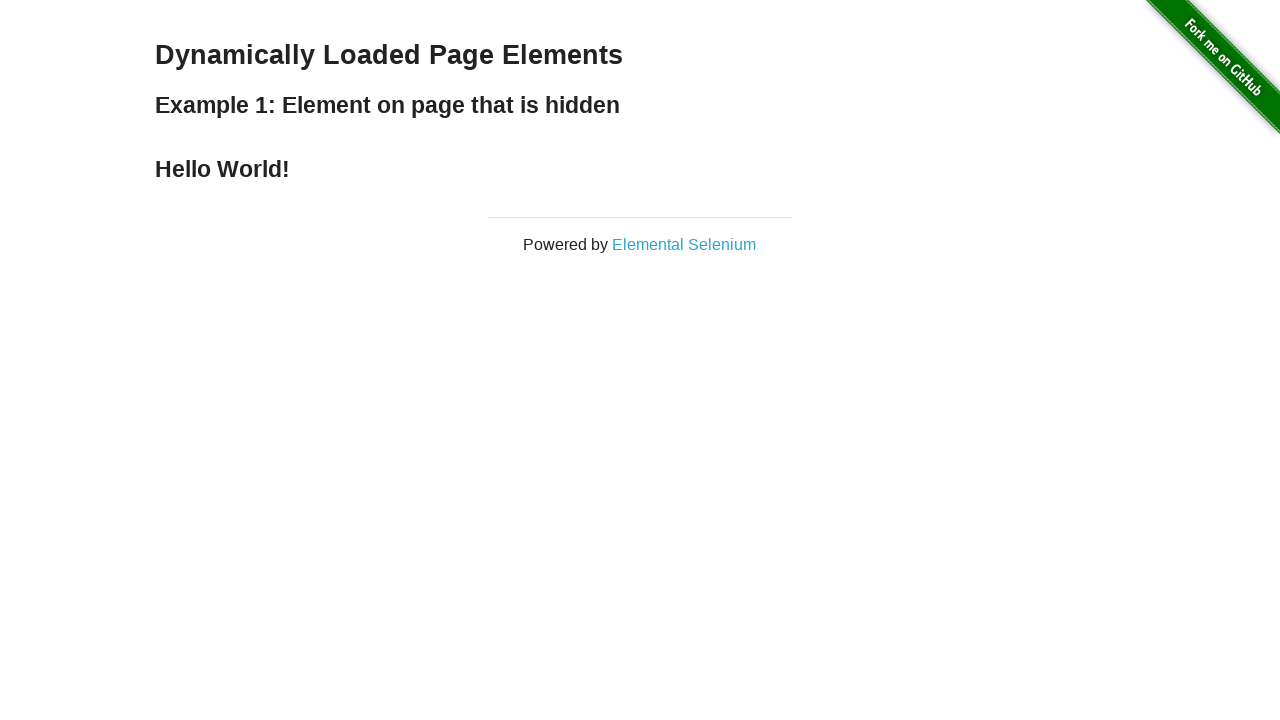